Navigates to Axis Bank website and waits for the page to load

Starting URL: https://www.axisbank.com/

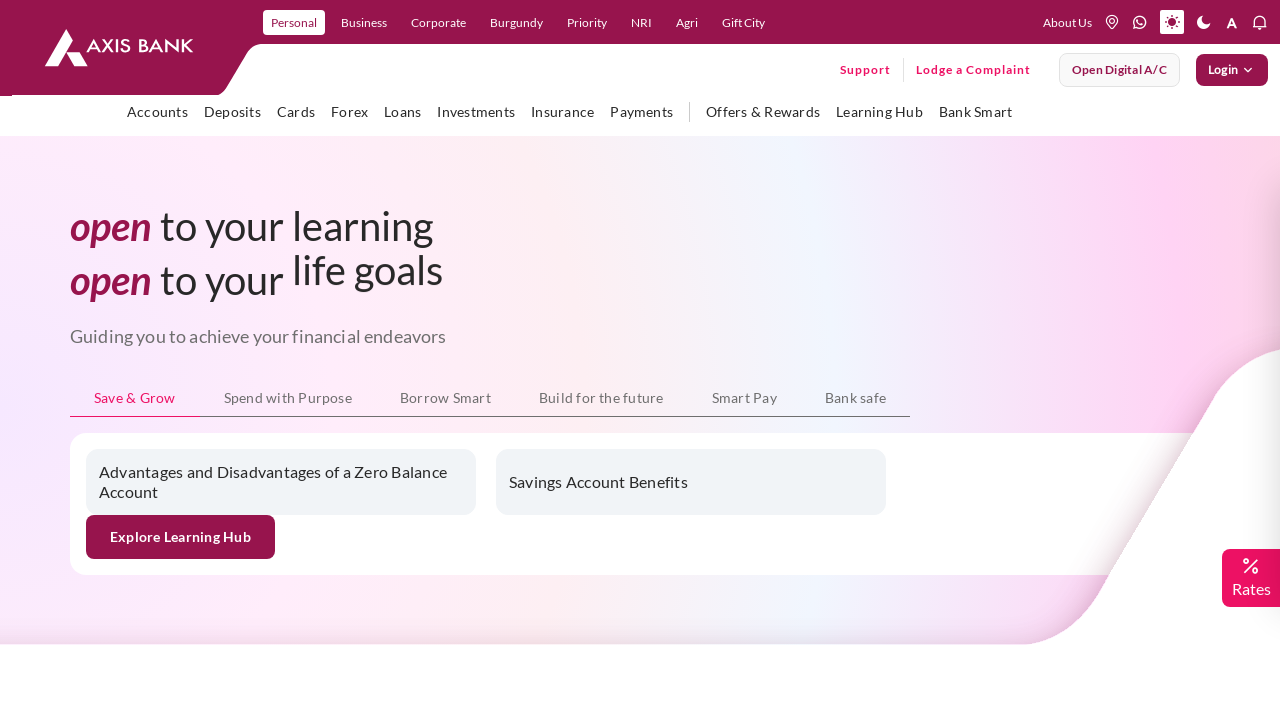

Navigated to Axis Bank website
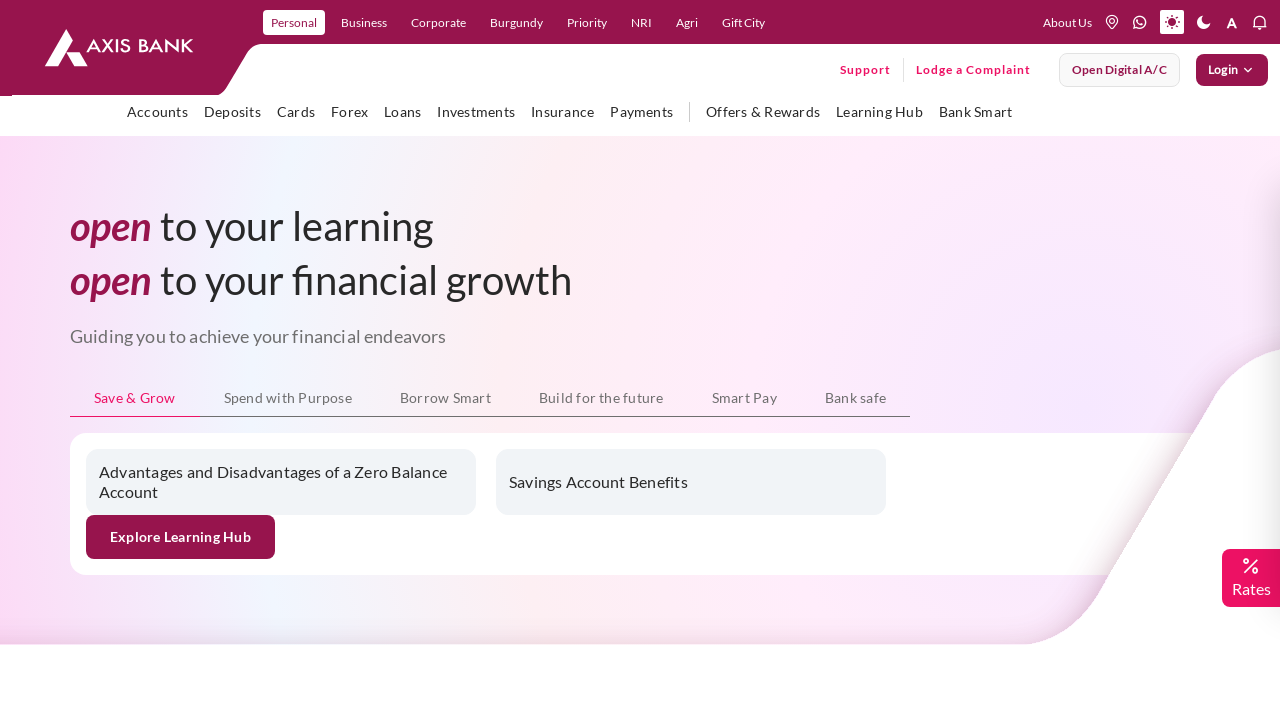

Page fully loaded with networkidle state
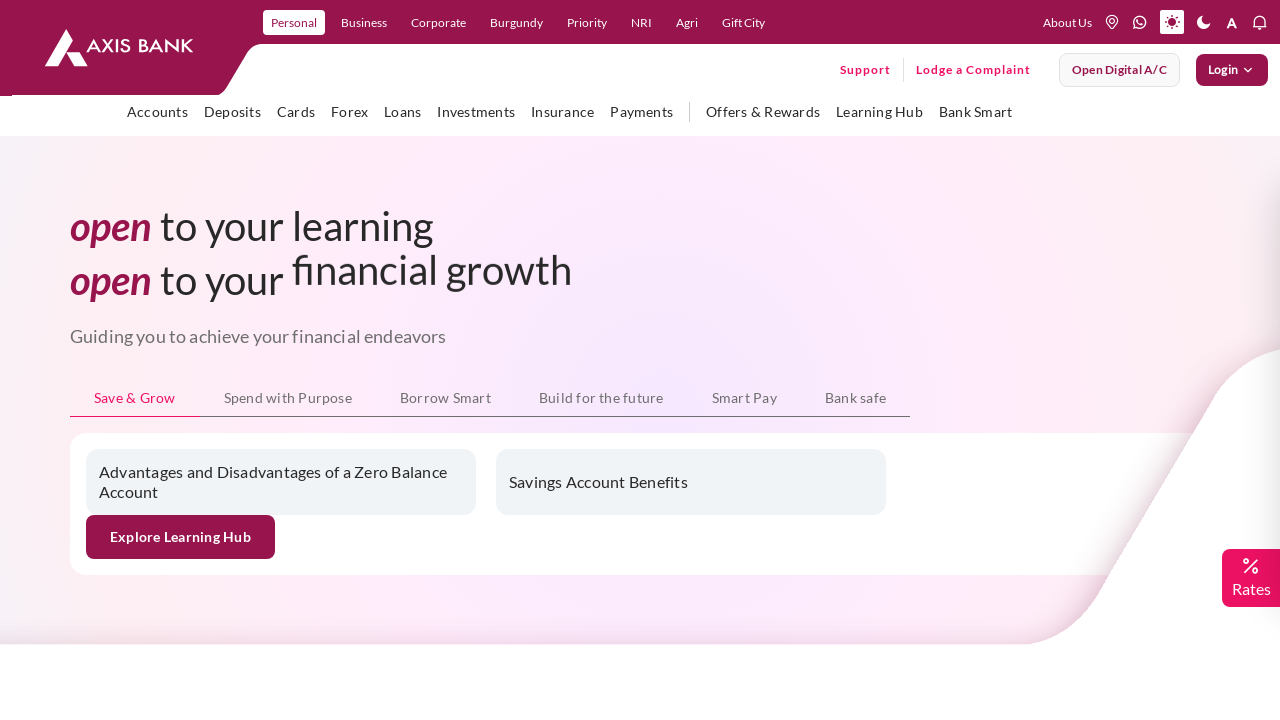

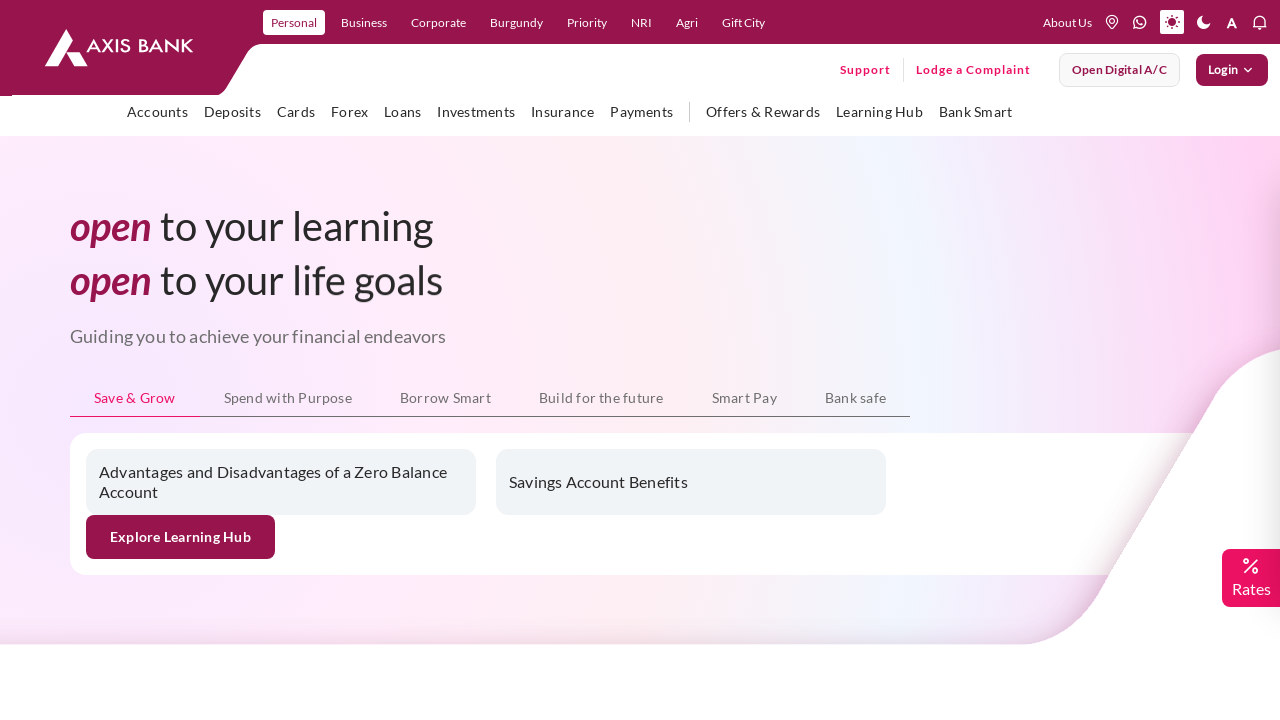